Tests keyboard input by sending a SPACE key to an input element and verifying the page displays the correct key press result.

Starting URL: http://the-internet.herokuapp.com/key_presses

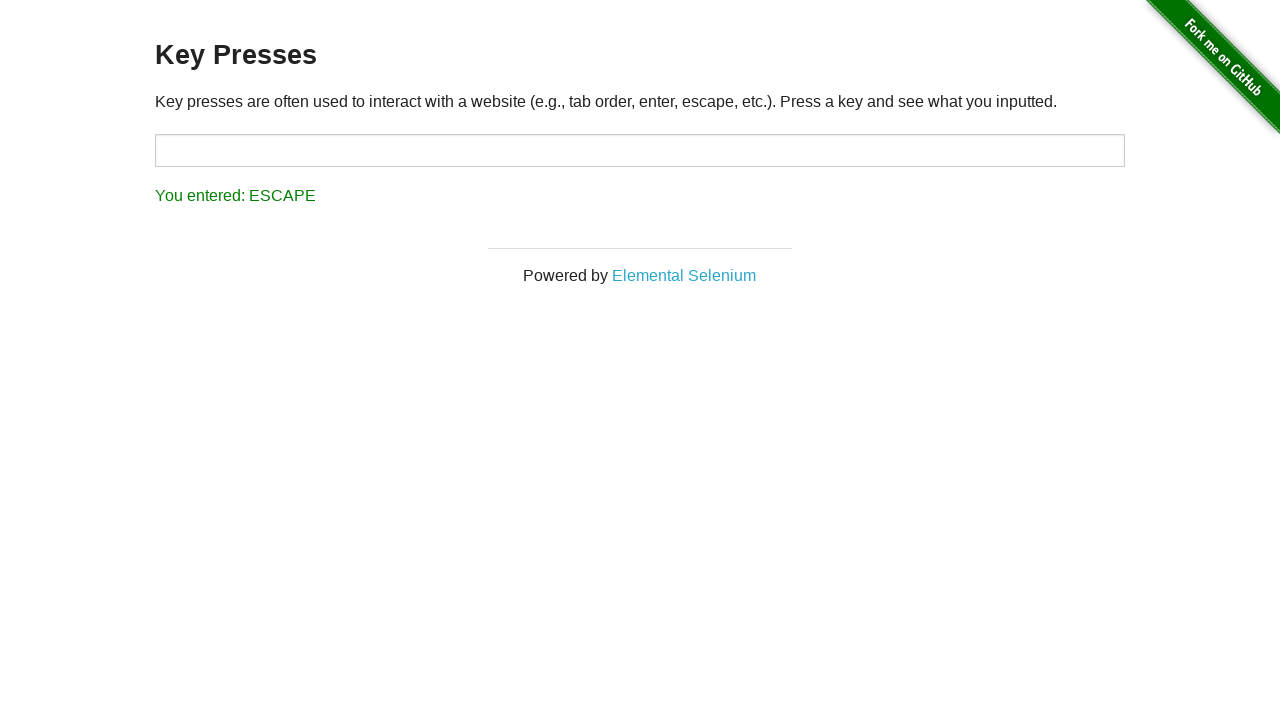

Navigated to key presses test page
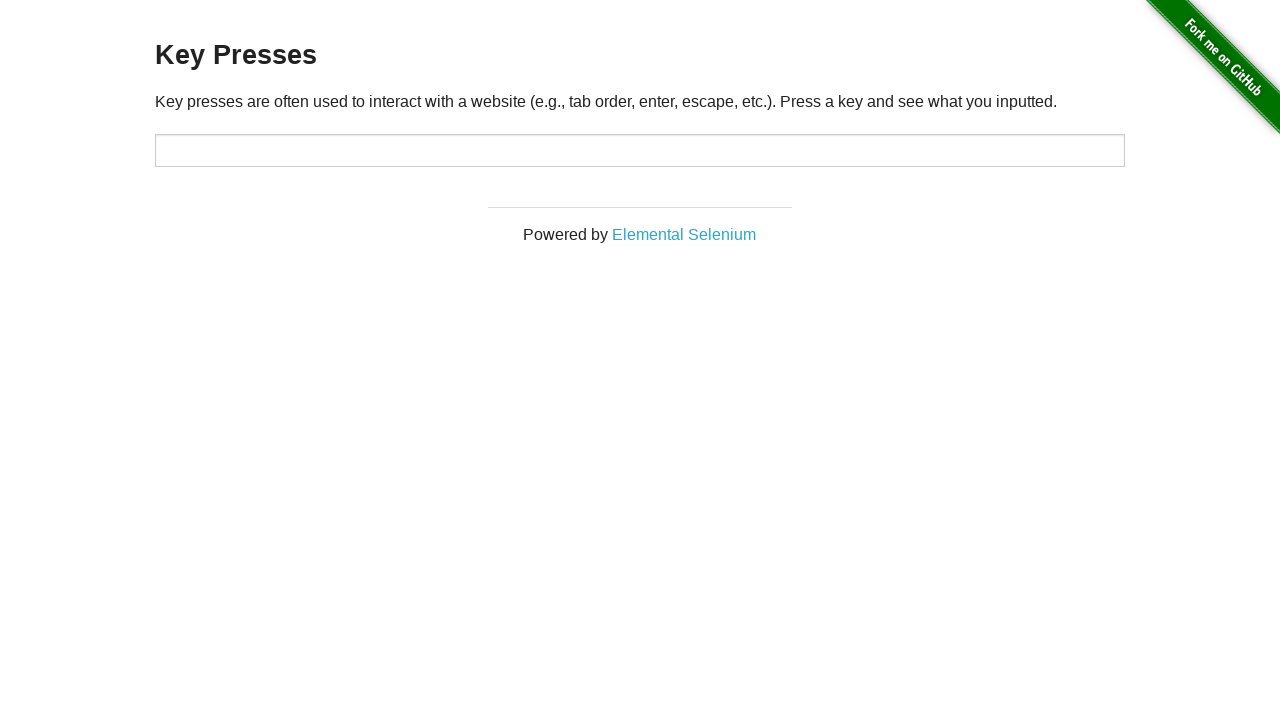

Pressed SPACE key on target input element on #target
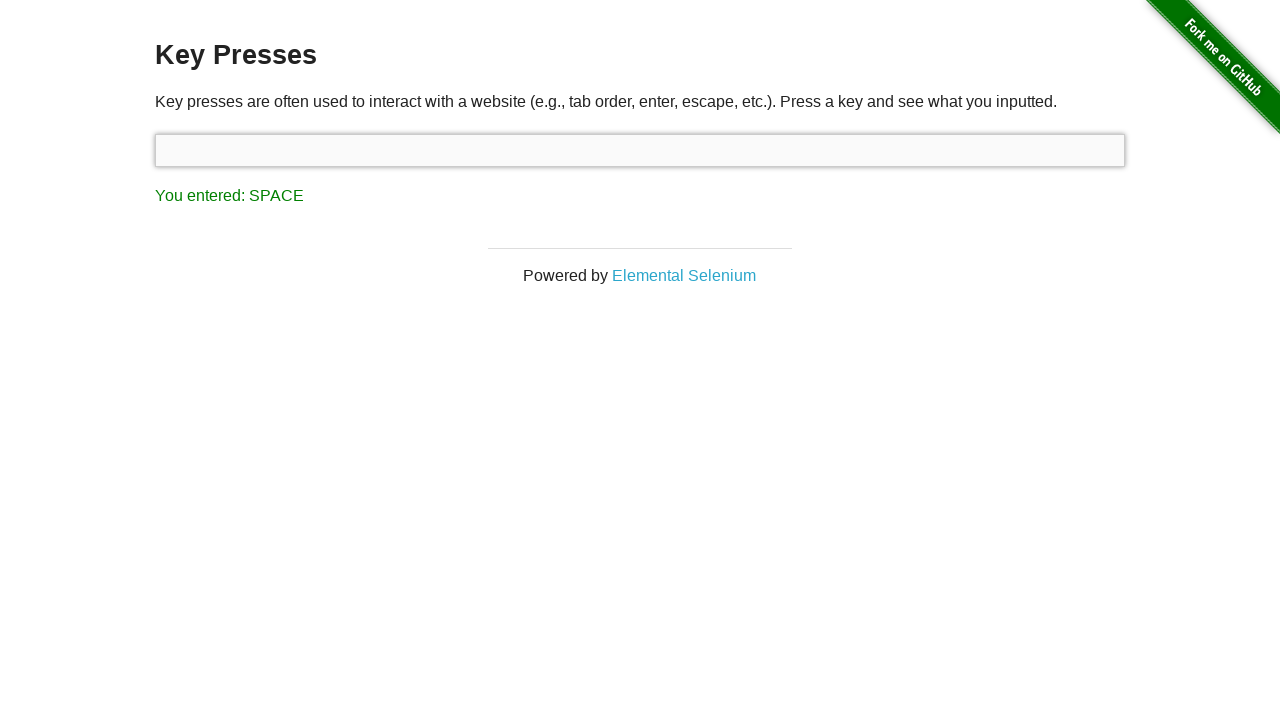

Result element loaded and visible
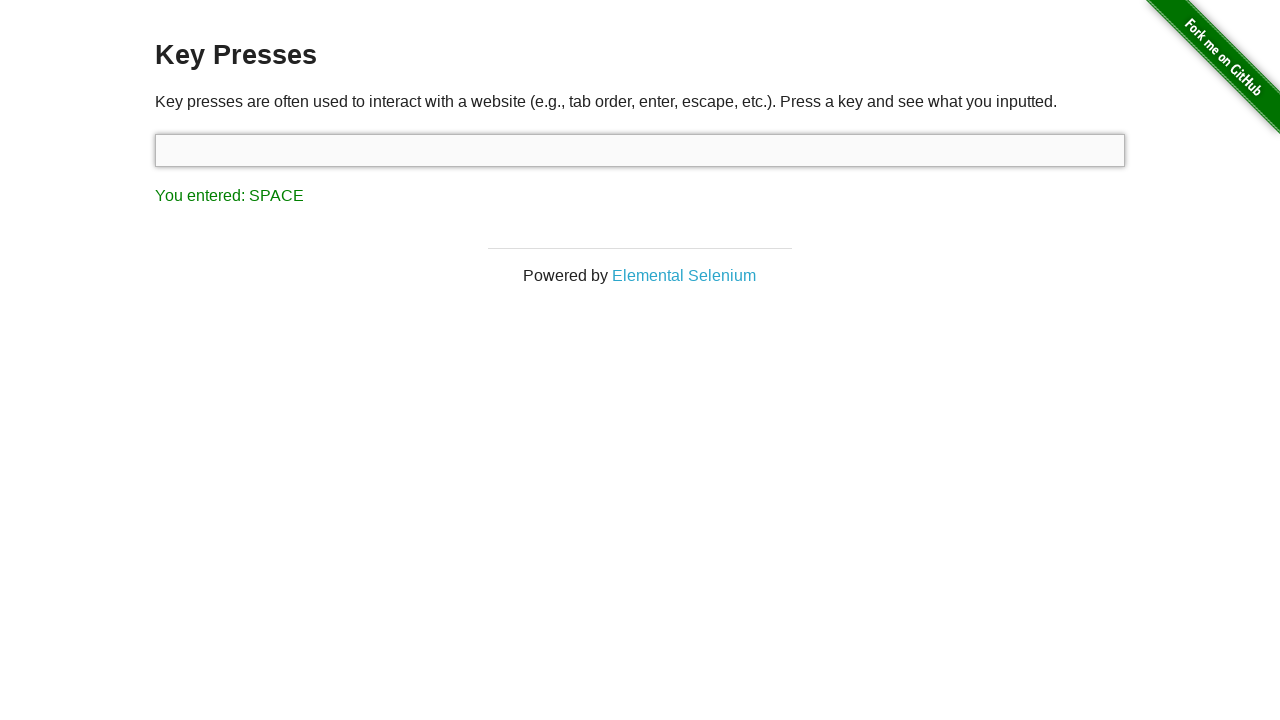

Retrieved result text content
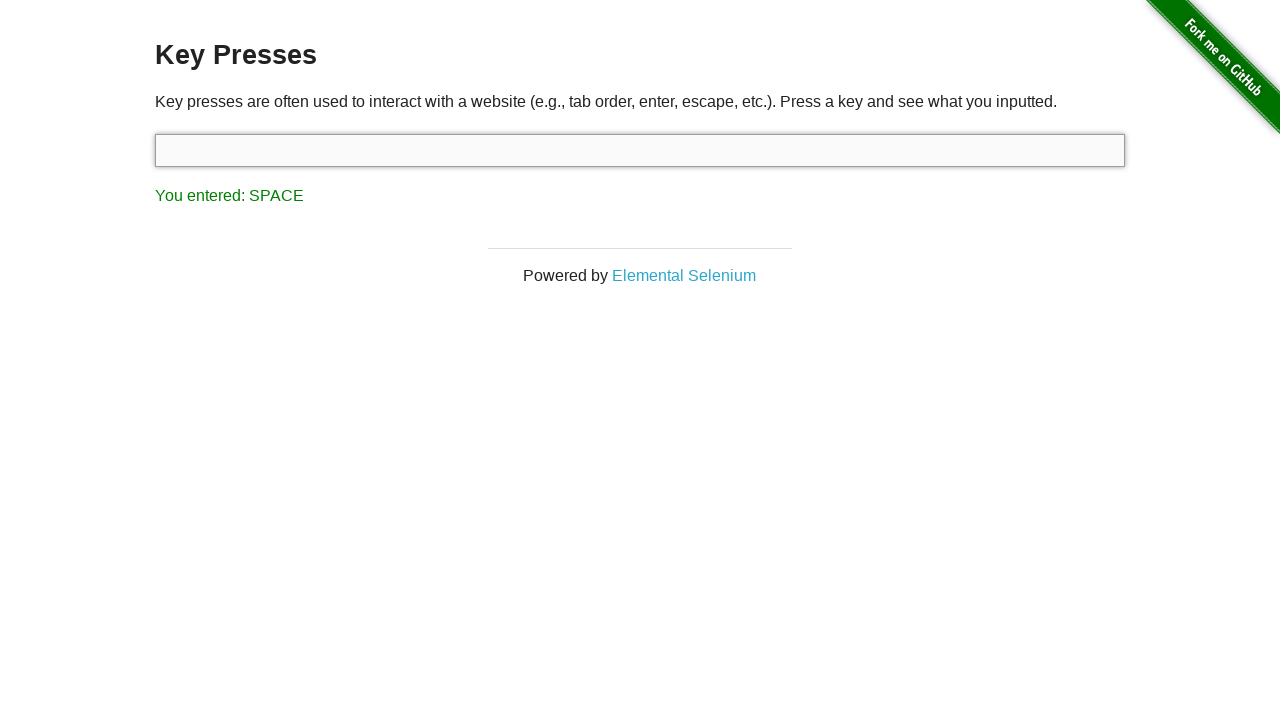

Verified result text matches expected 'You entered: SPACE'
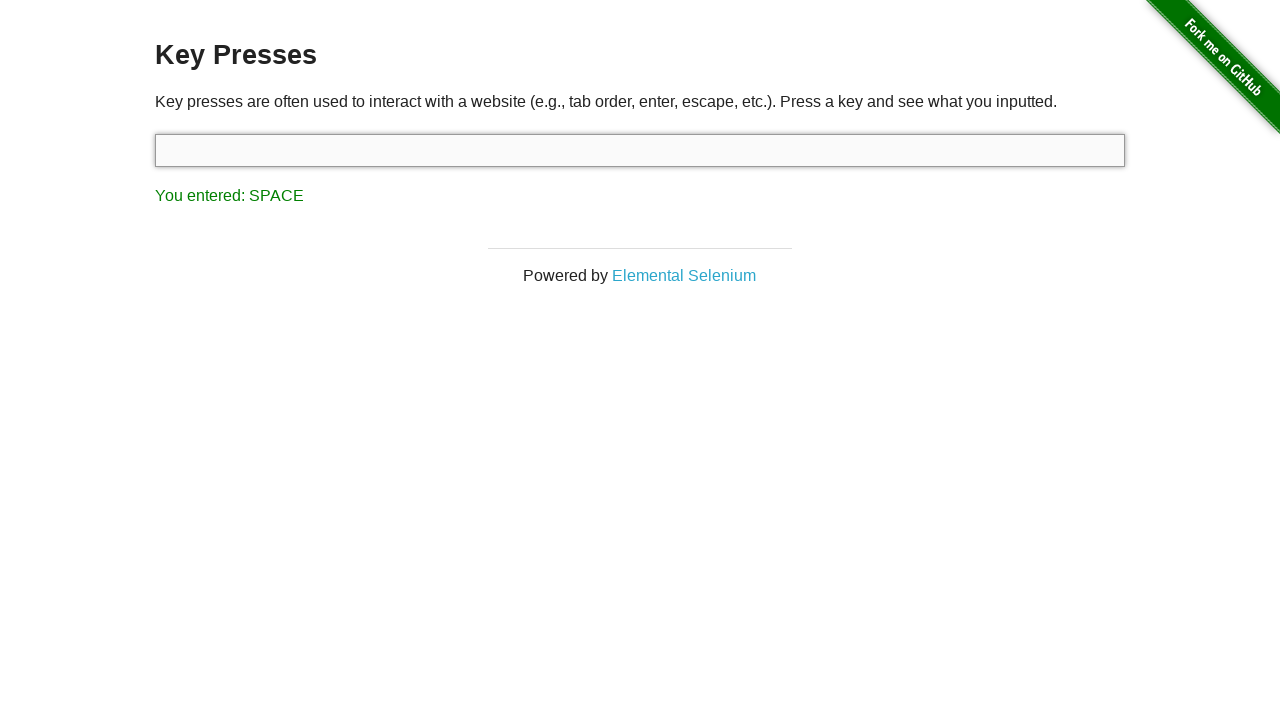

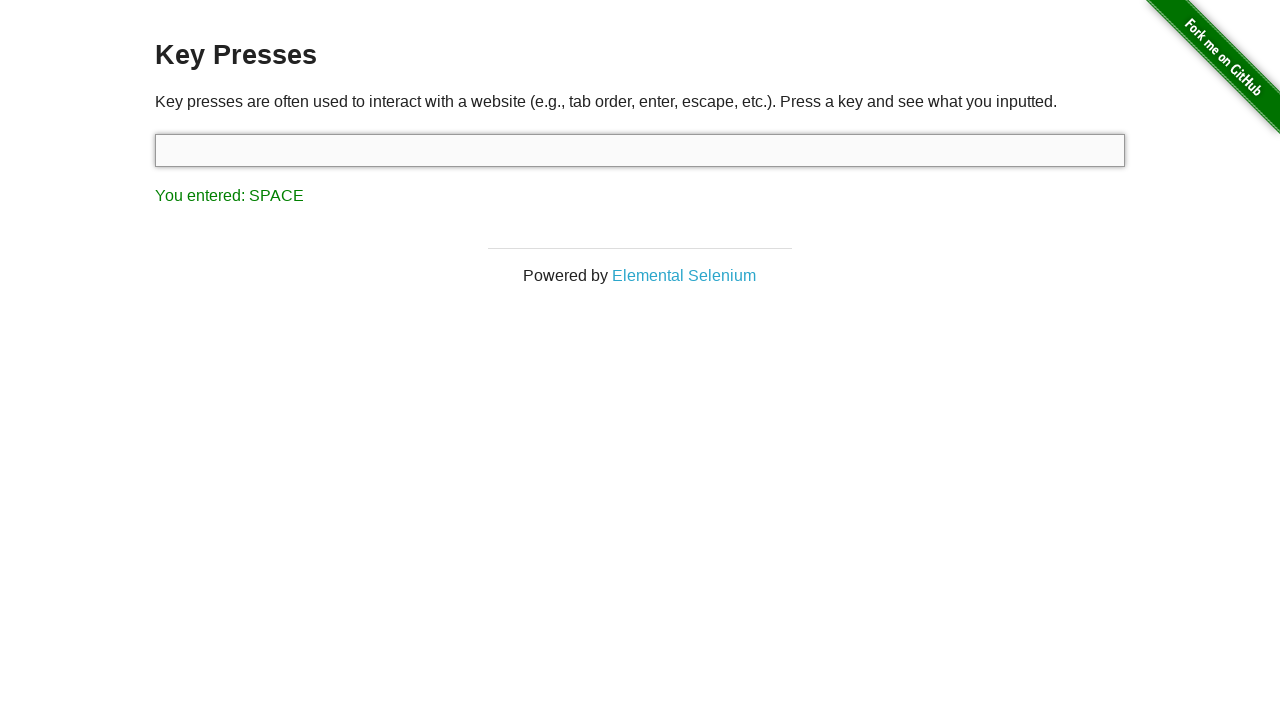